Tests React Semantic UI dropdown by selecting different friend options and verifying the selection

Starting URL: https://react.semantic-ui.com/maximize/dropdown-example-selection/

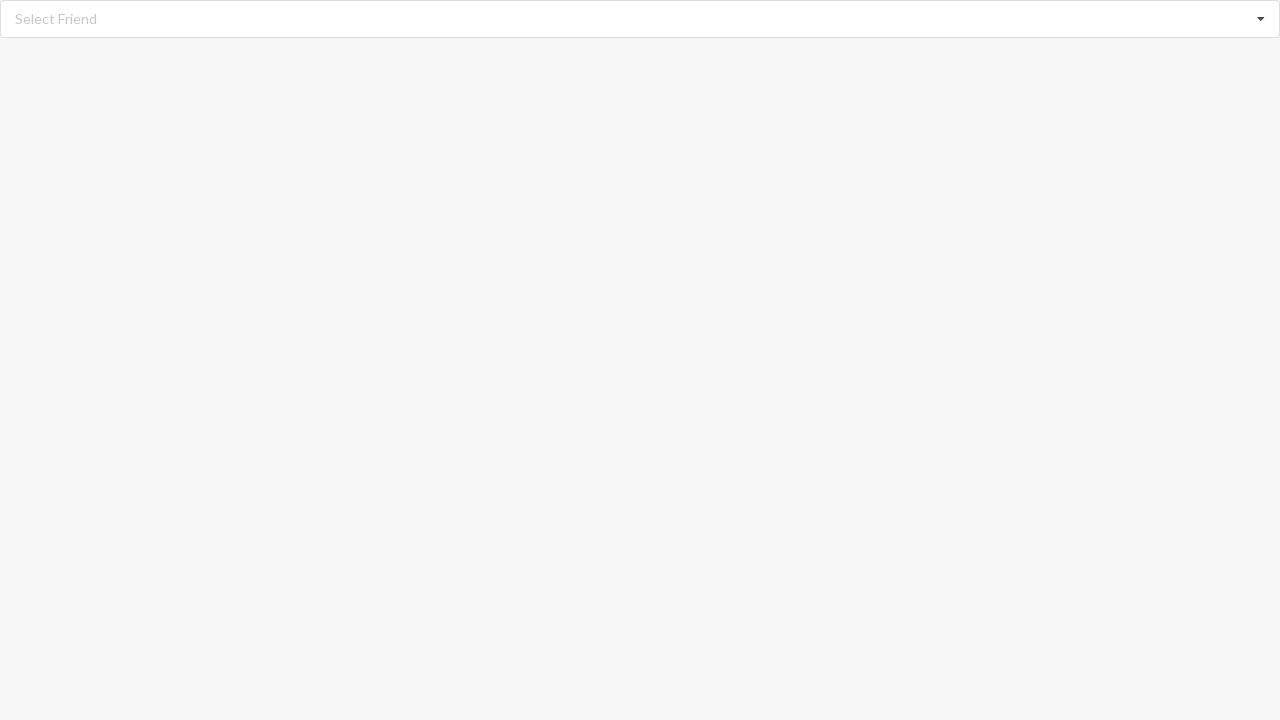

Clicked dropdown to open friend selection menu at (640, 19) on div.dropdown
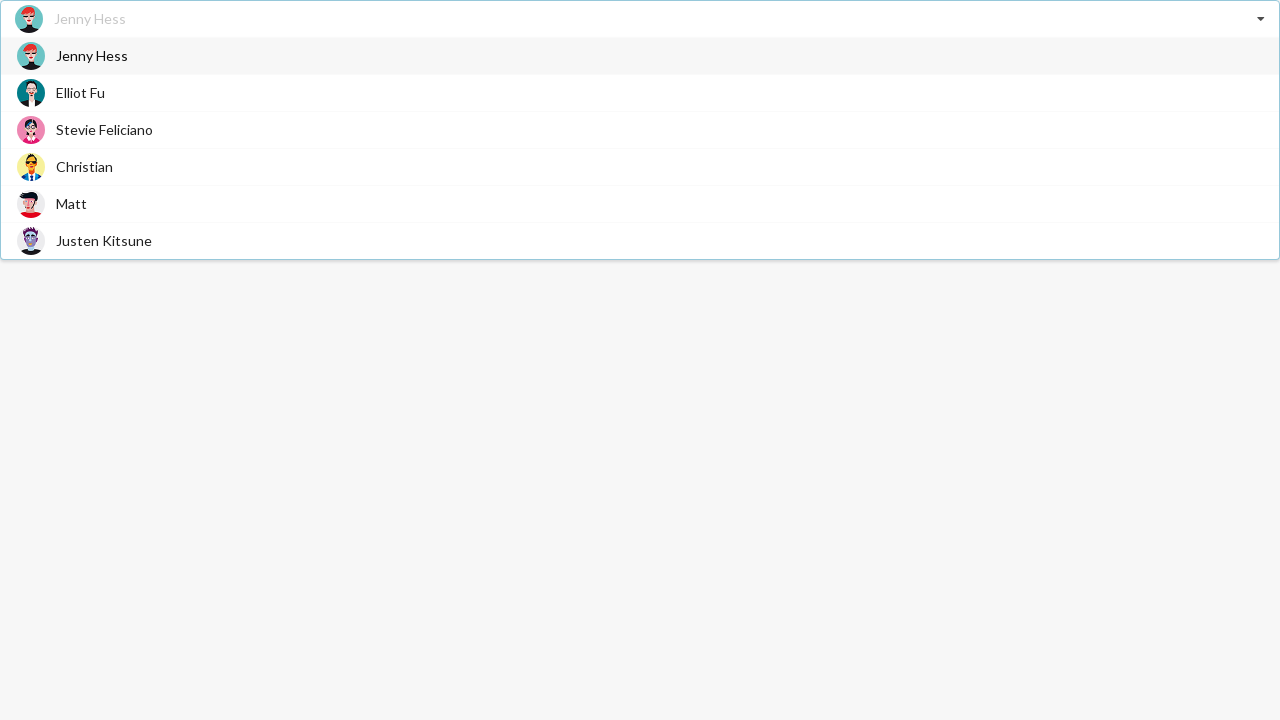

Dropdown menu items loaded
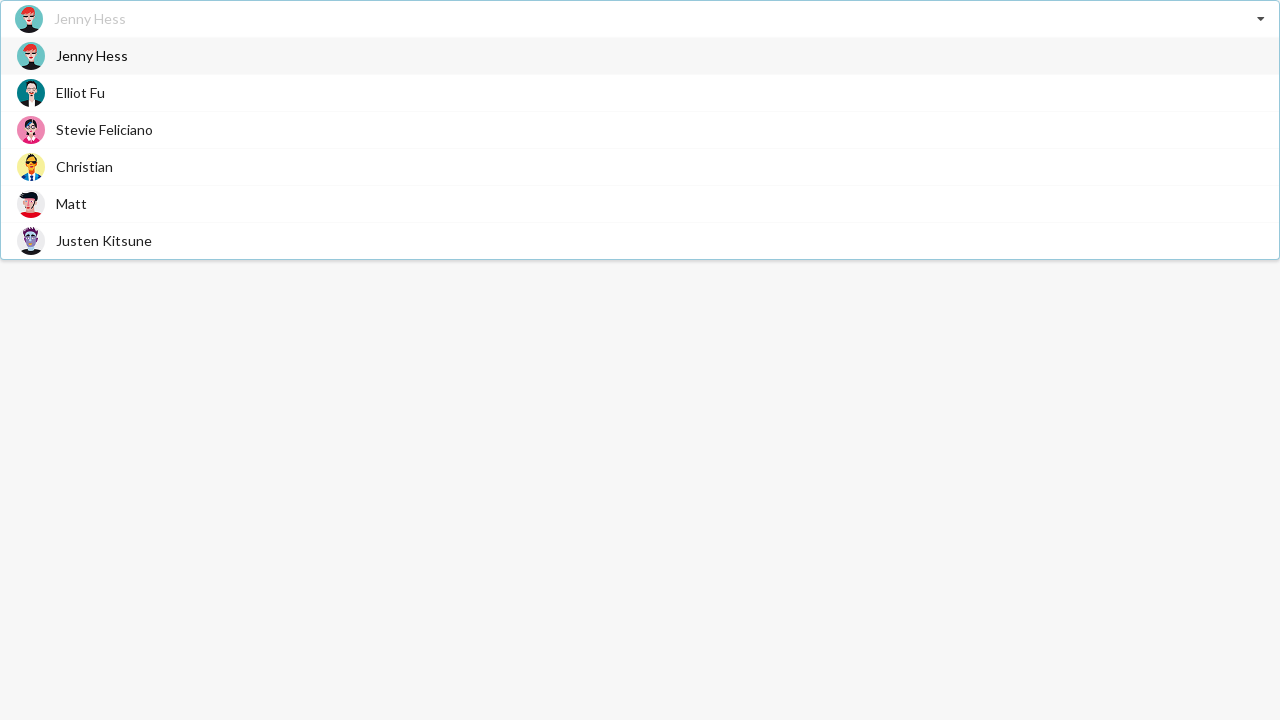

Selected 'Jenny Hess' from dropdown menu
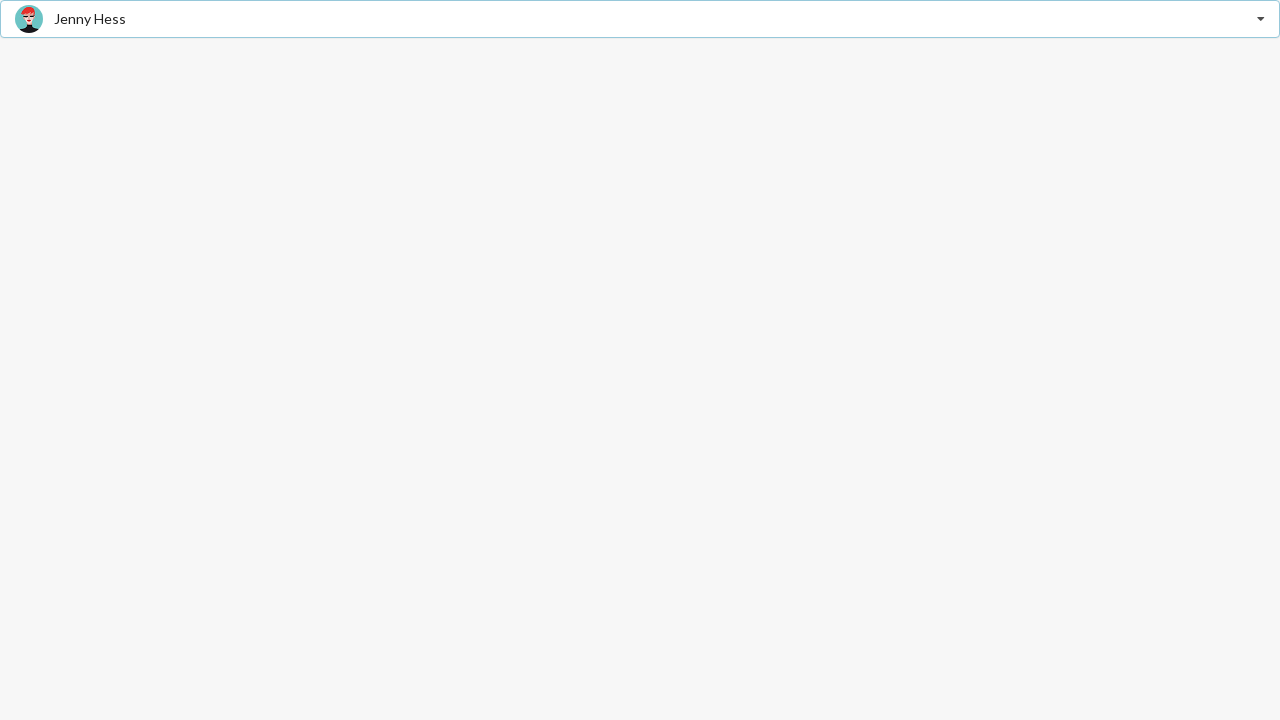

Clicked dropdown to open friend selection menu again at (640, 19) on div.dropdown
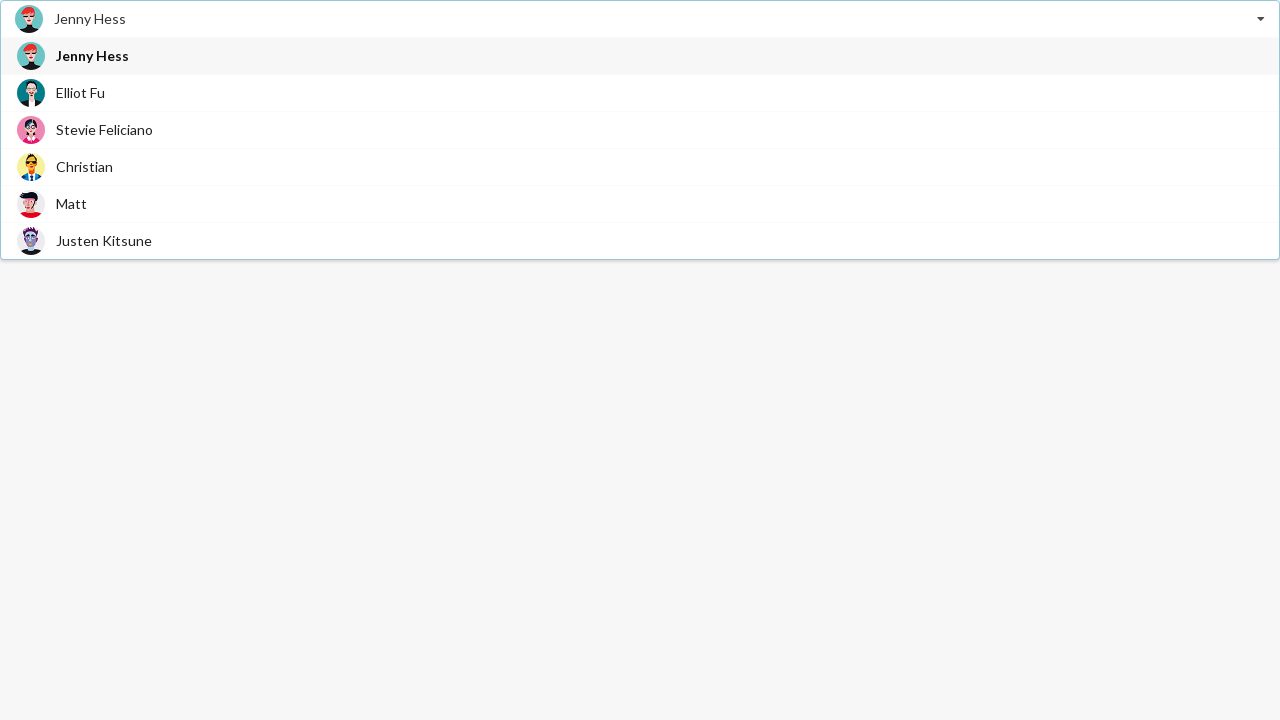

Dropdown menu items loaded
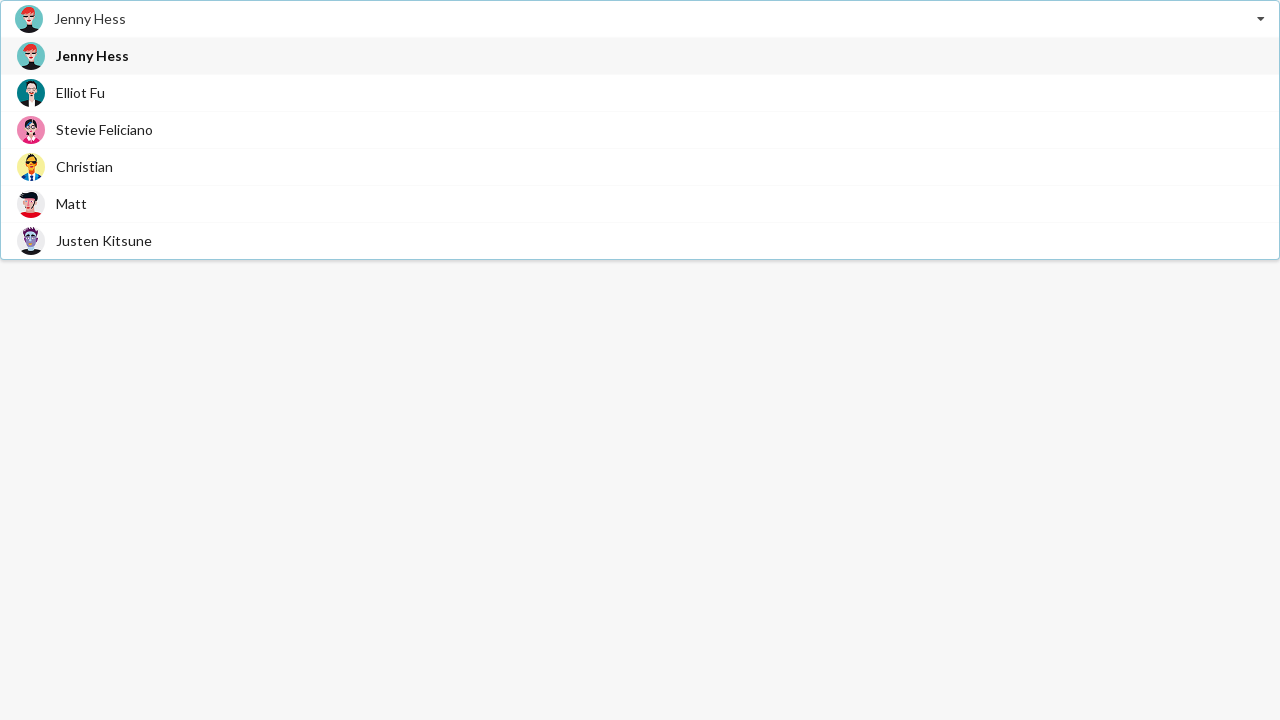

Selected 'Justen Kitsune' from dropdown menu
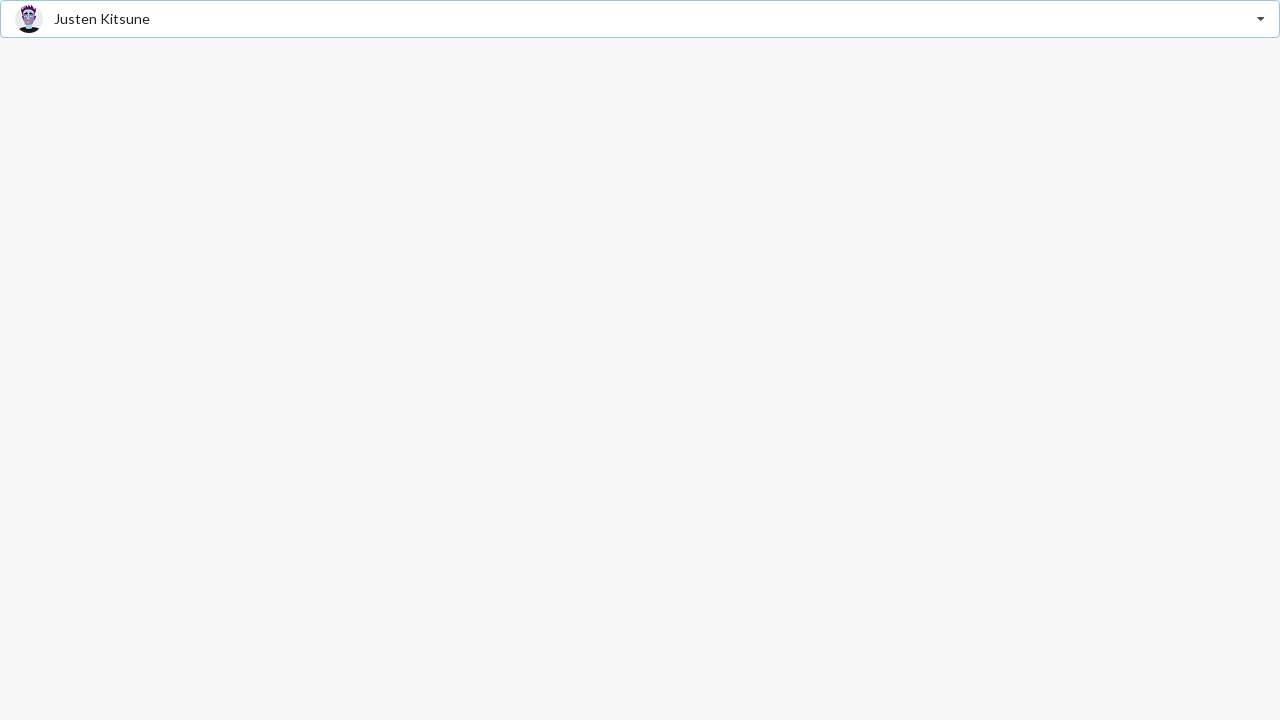

Verified that 'Justen Kitsune' is displayed as the selected friend
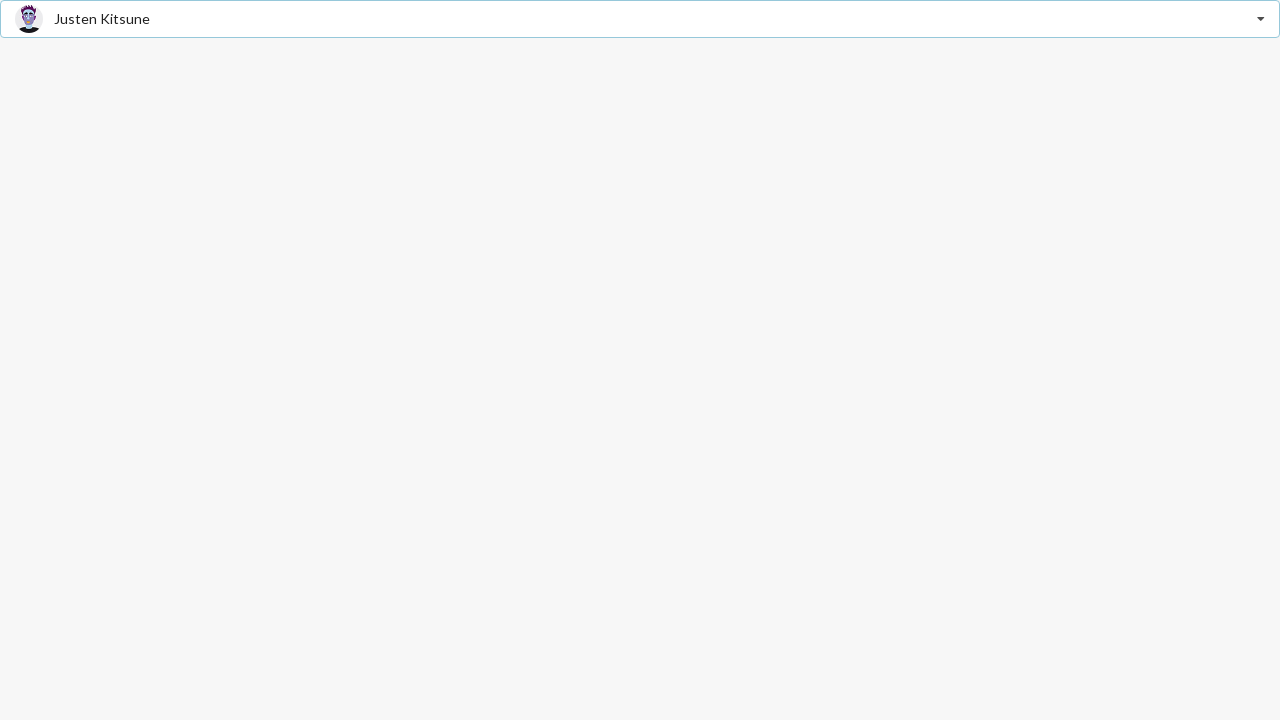

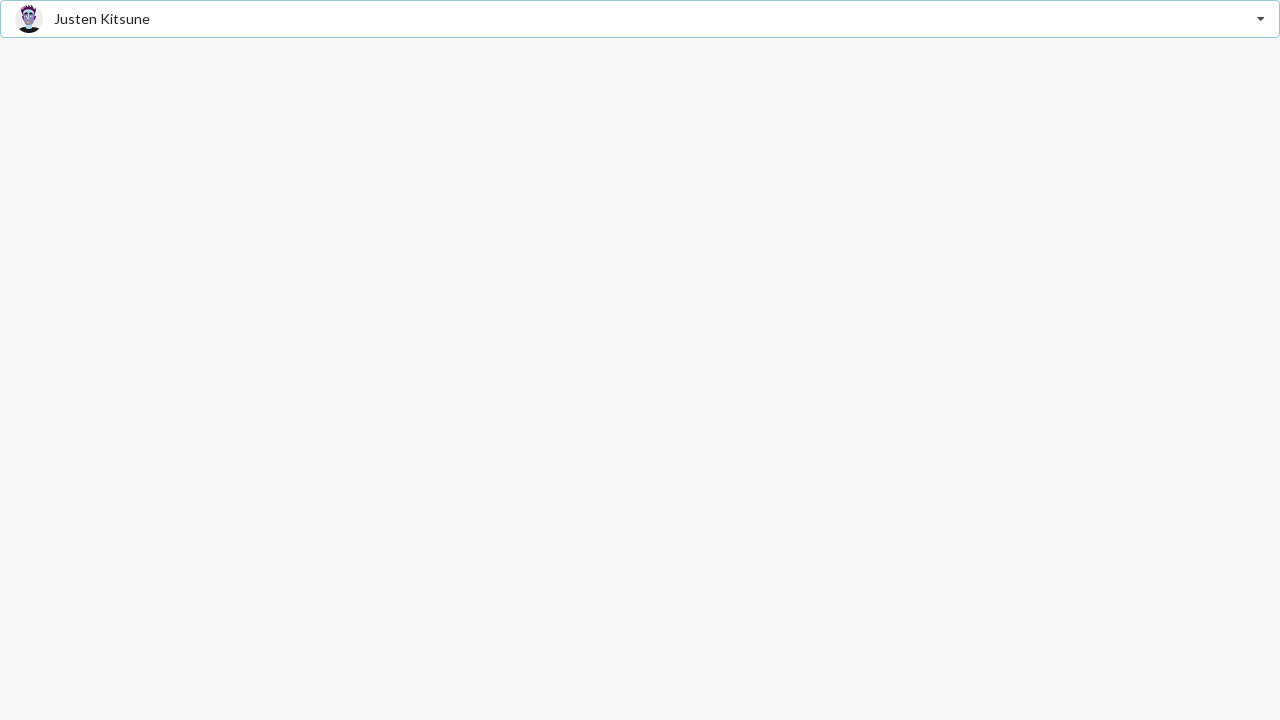